Fills out a form with various data fields, submits it, and verifies that the zip code field shows an error state

Starting URL: https://bonigarcia.dev/selenium-webdriver-java/data-types.html

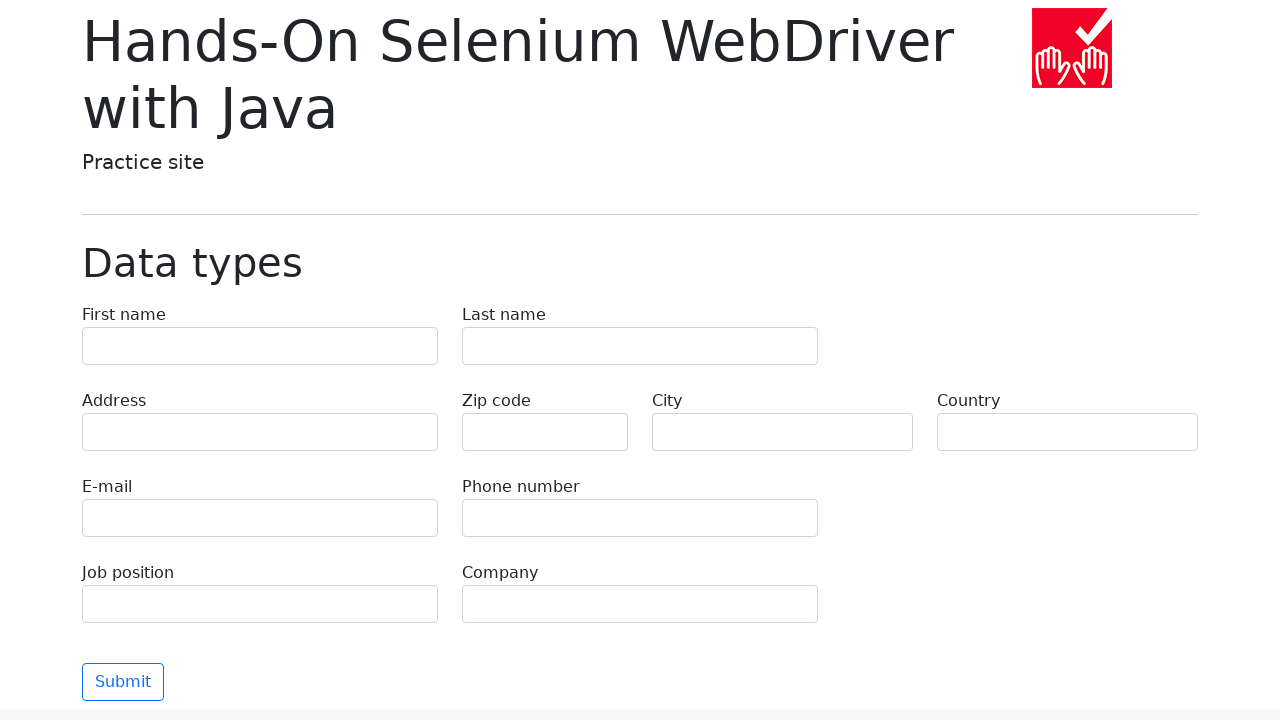

Filled first name field with 'Иван' on input[name='first-name']
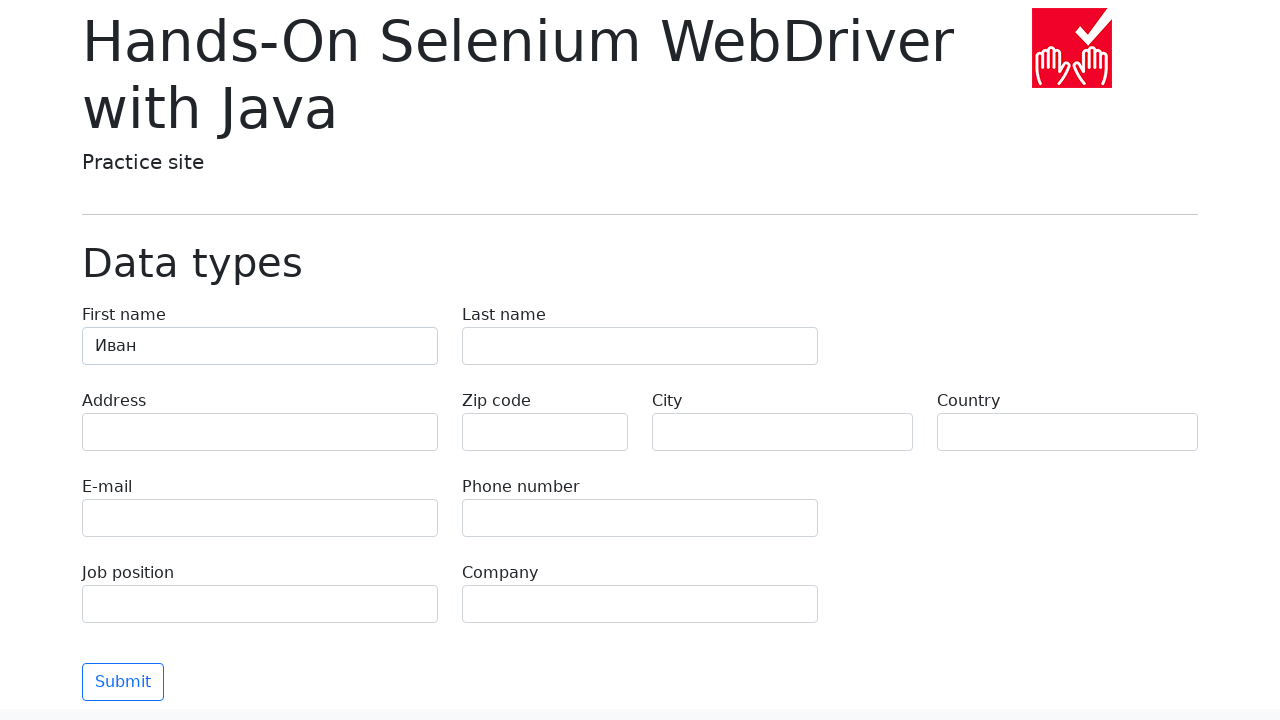

Filled last name field with 'Петров' on input[name='last-name']
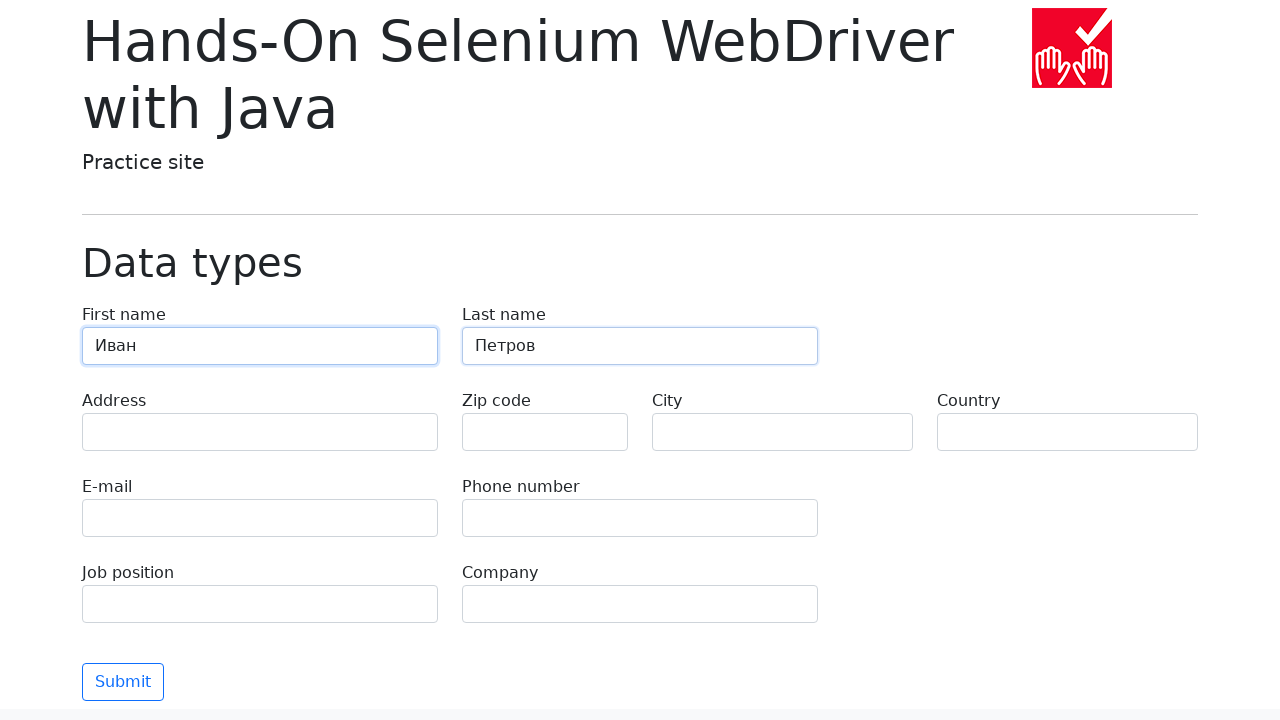

Filled address field with 'Ленина, 55-3' on input[name='address']
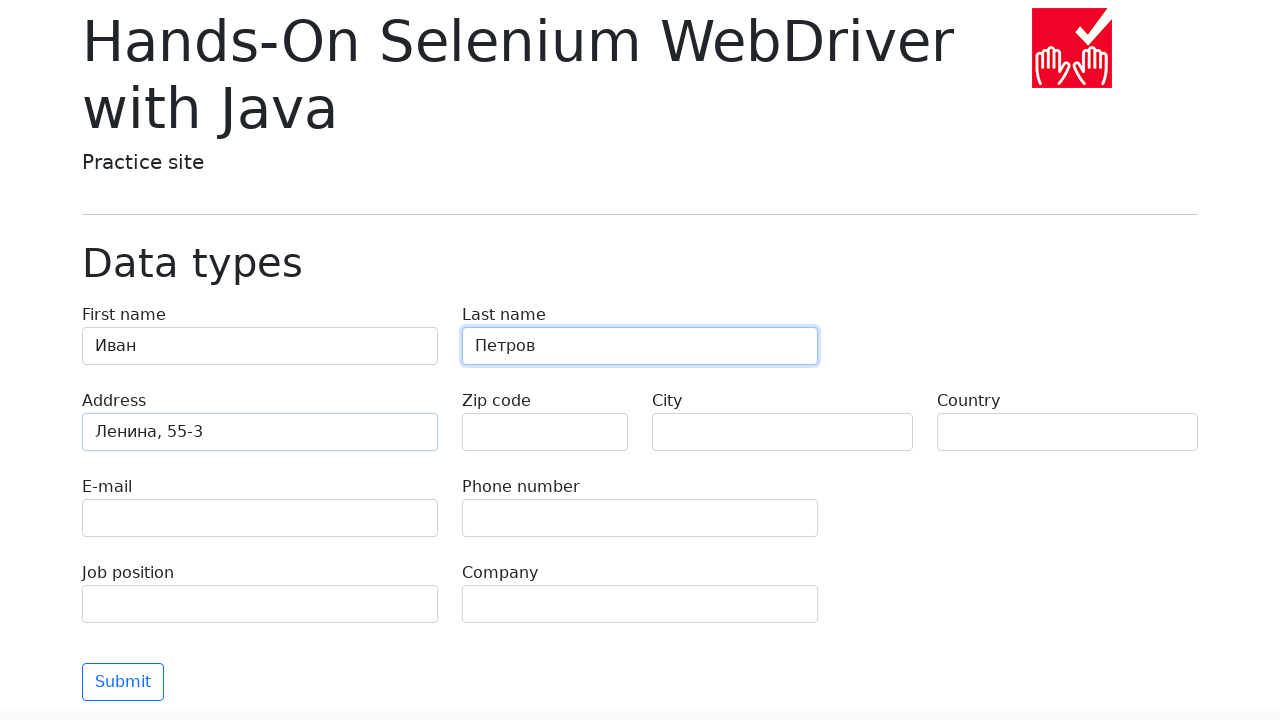

Filled email field with 'test@skypro.com' on input[name='e-mail']
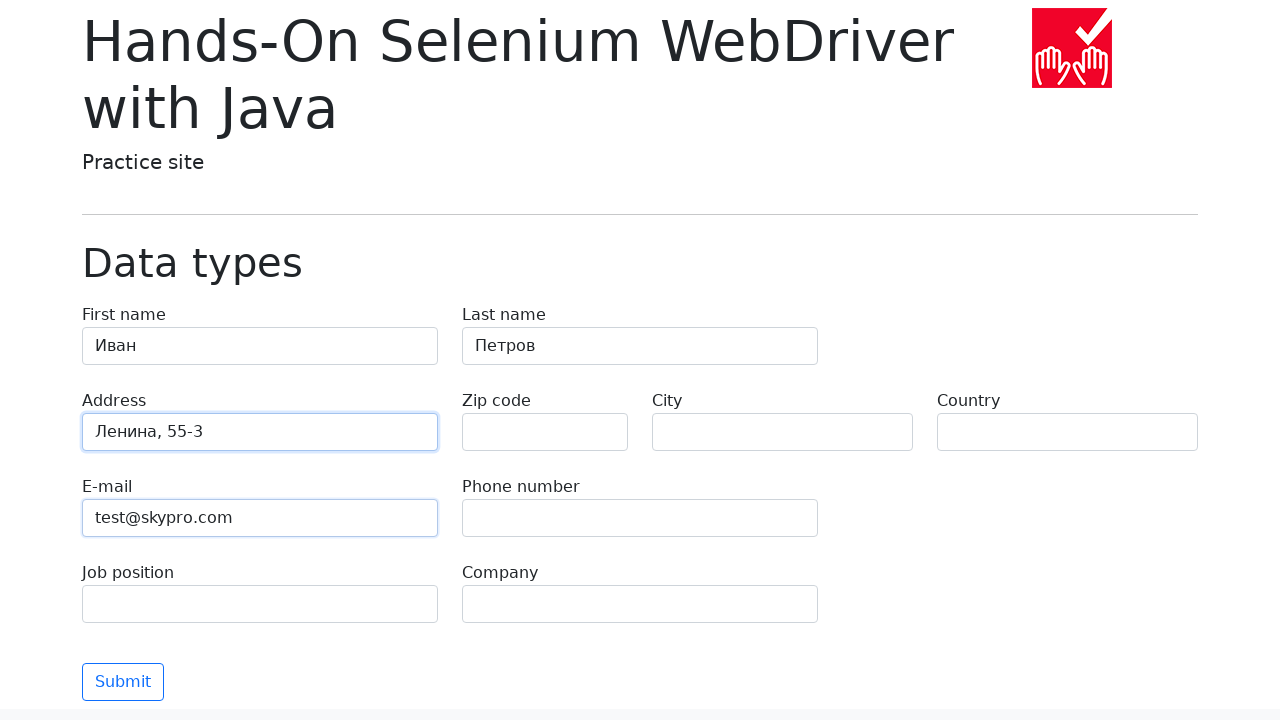

Filled phone field with '+7985899998787' on input[name='phone']
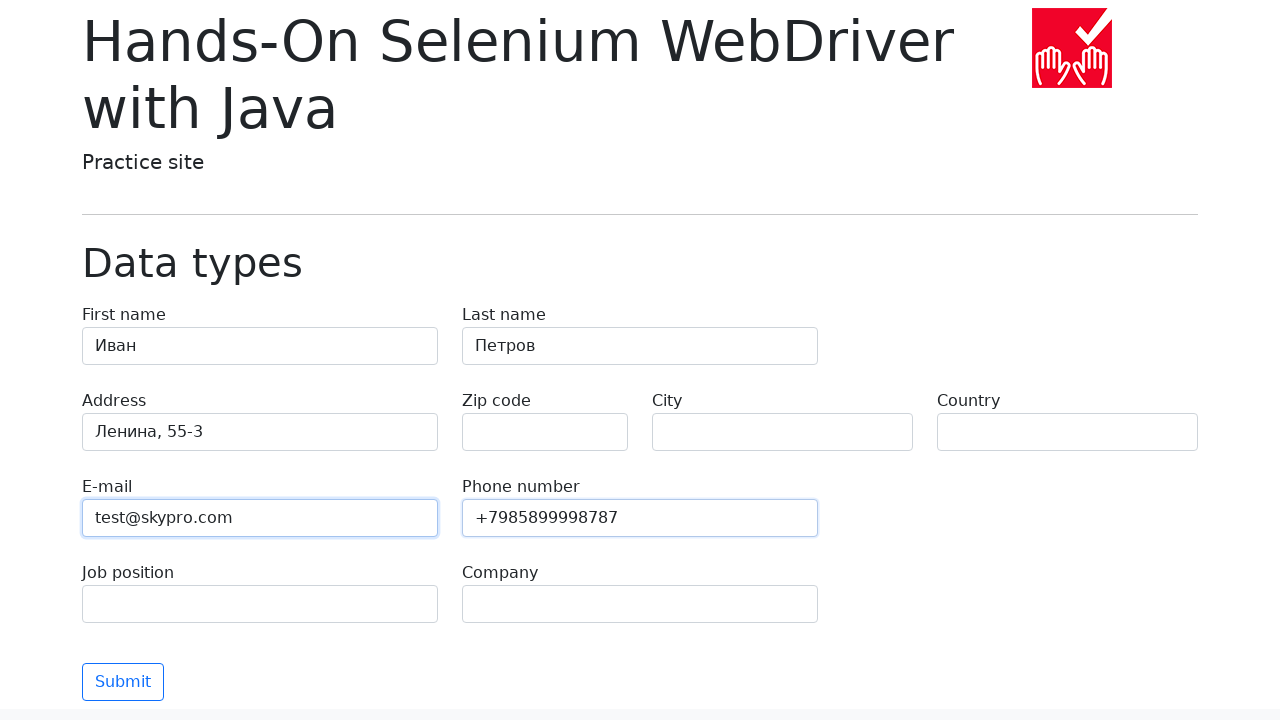

Filled city field with 'Москва' on input[name='city']
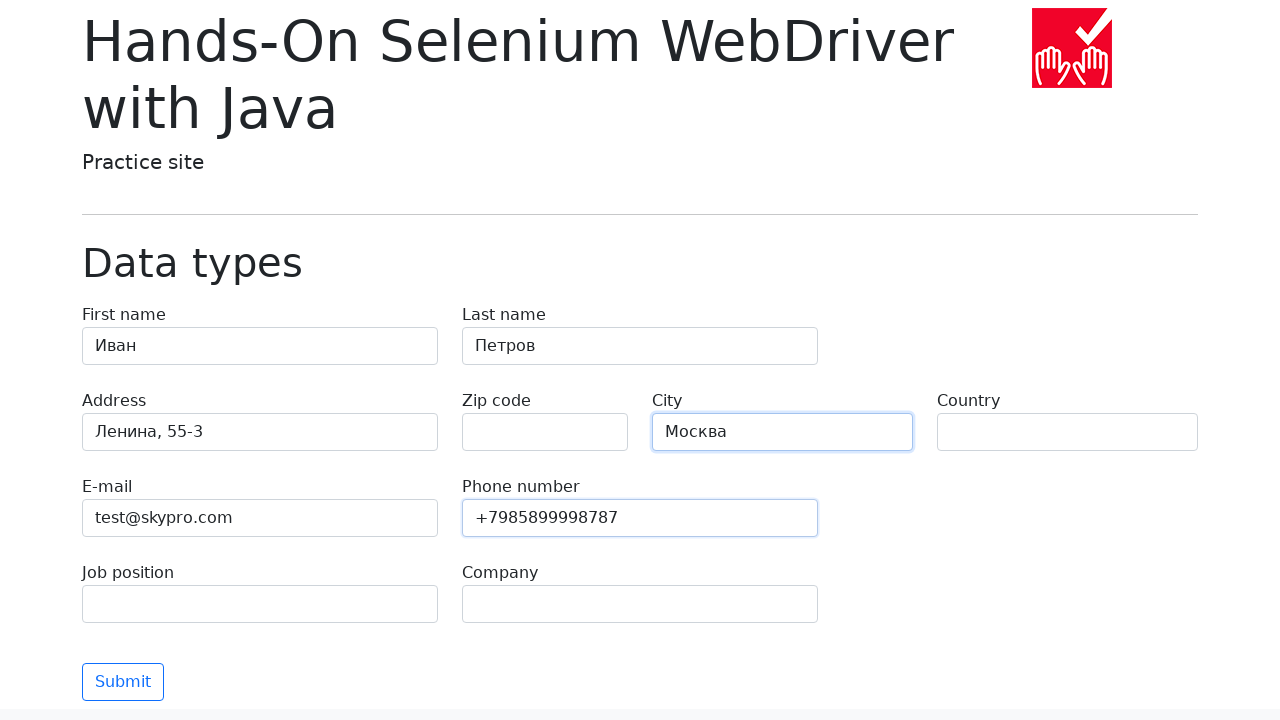

Filled country field with 'Россия' on input[name='country']
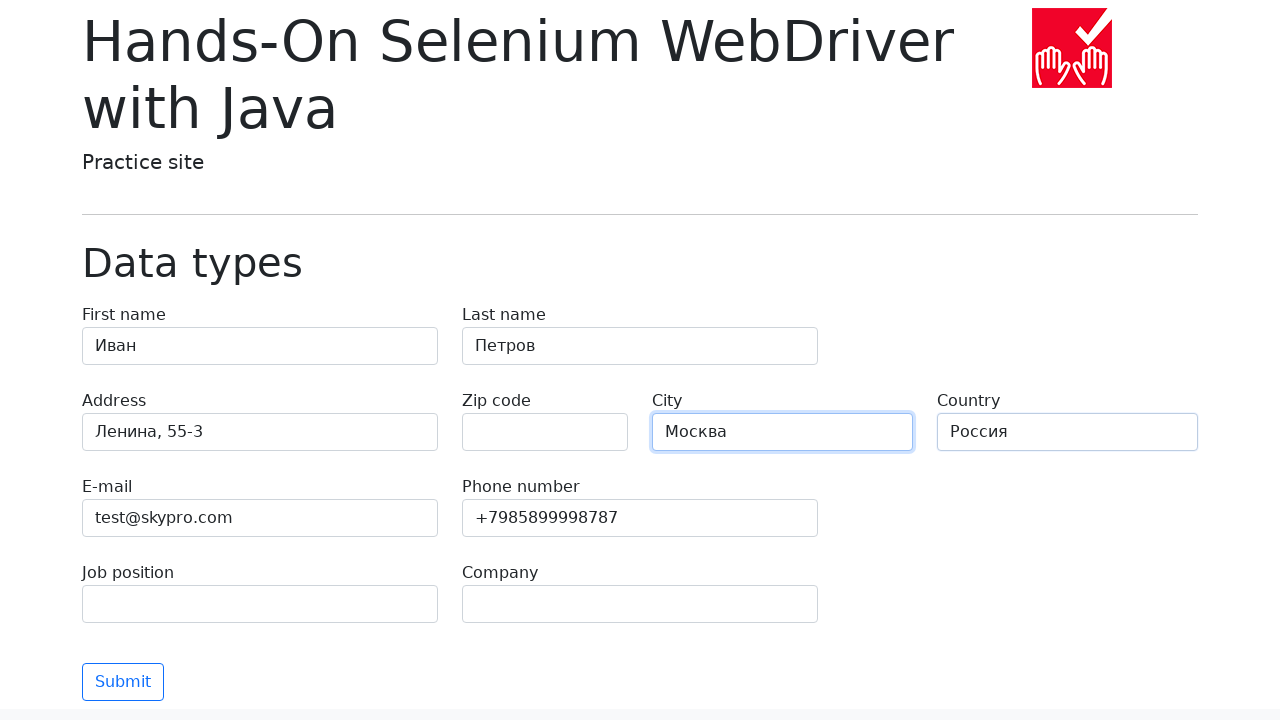

Filled job position field with 'QA' on input[name='job-position']
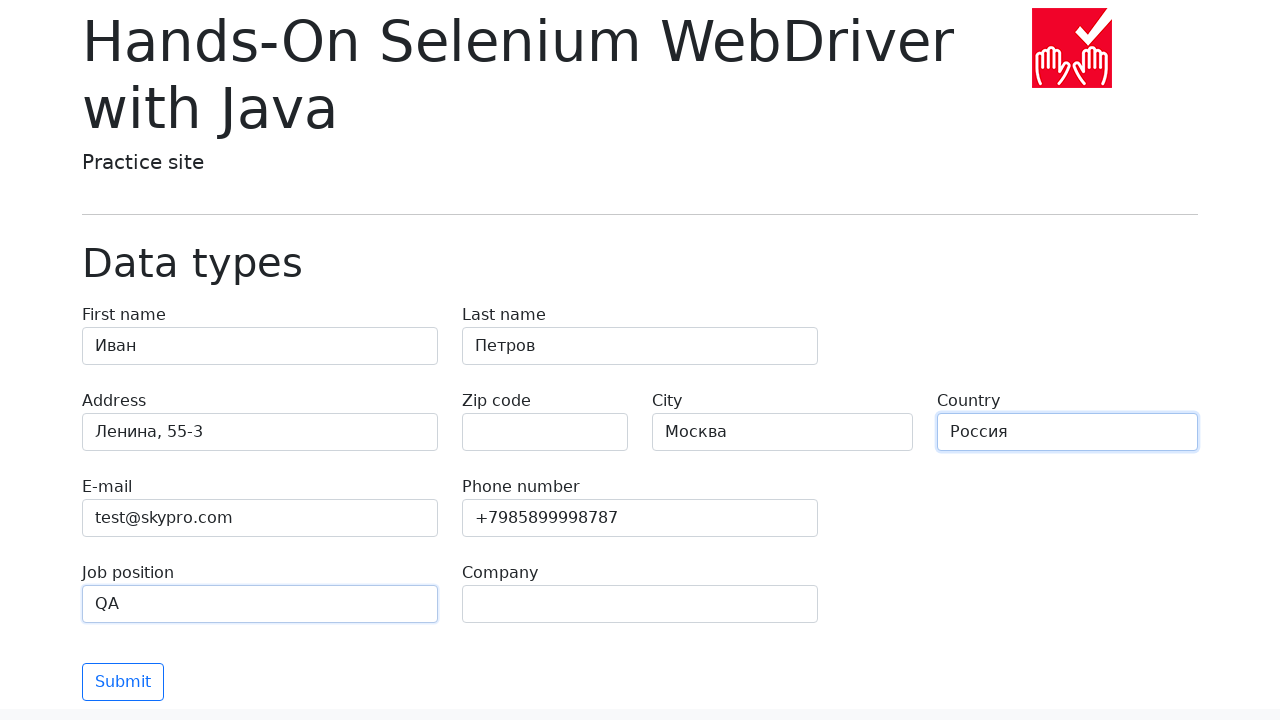

Filled company field with 'SkyPro' on input[name='company']
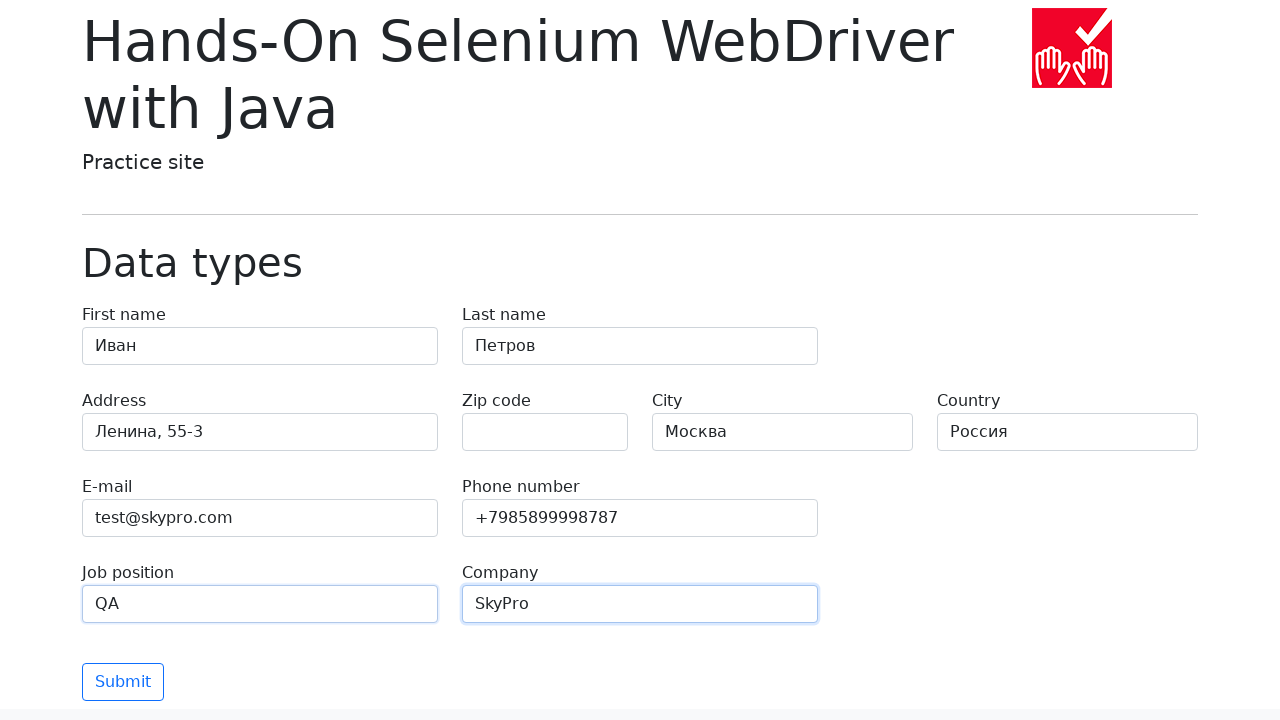

Clicked submit button to submit the form at (123, 682) on button
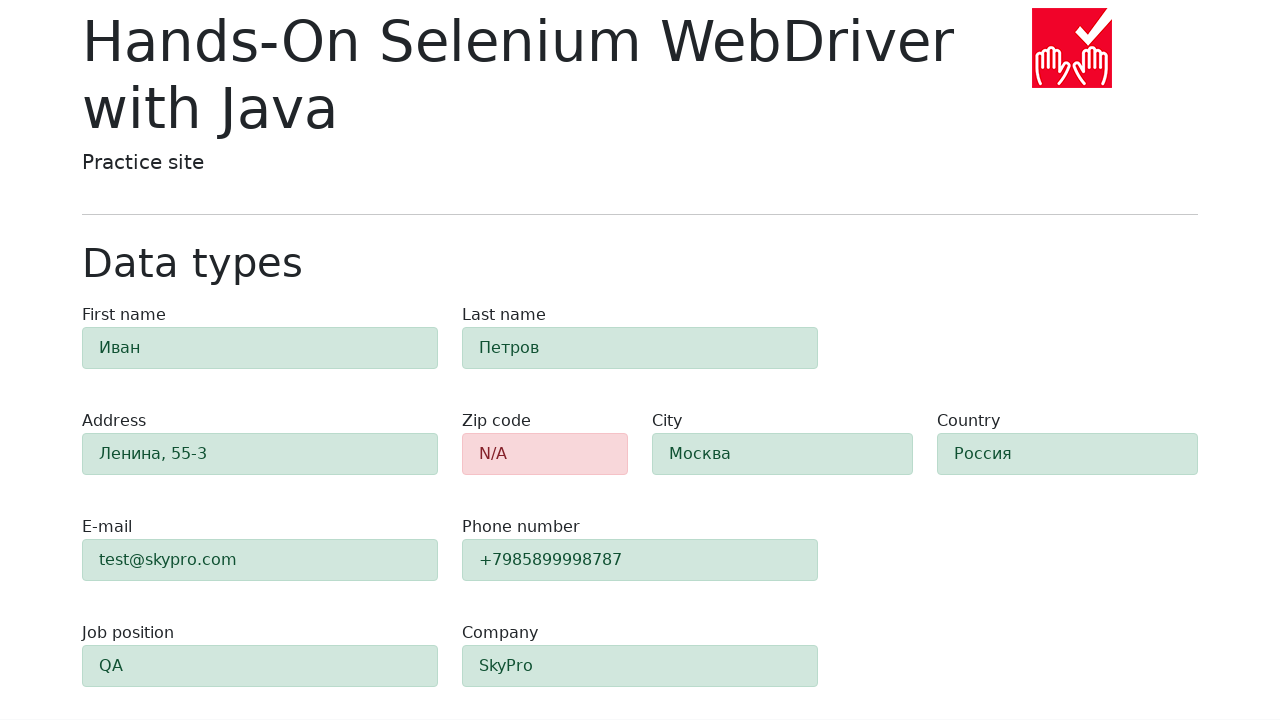

Located zip code field element
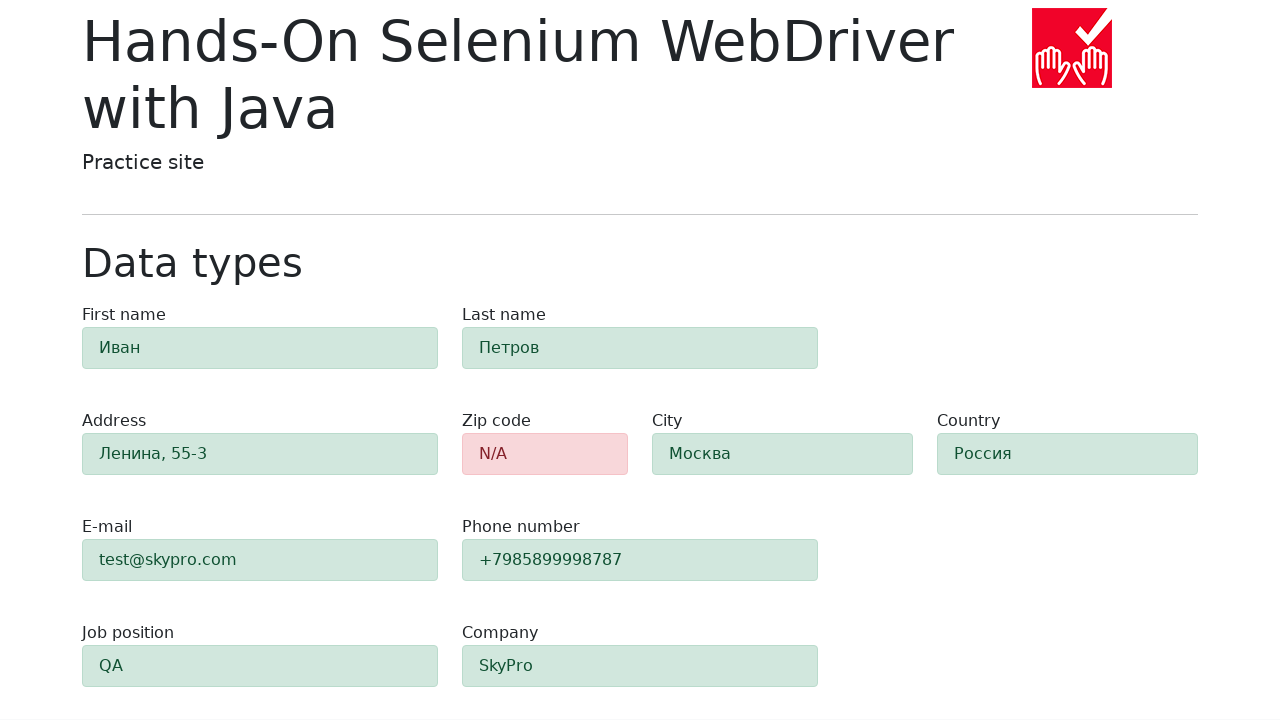

Verified that zip code field has 'alert-danger' error class
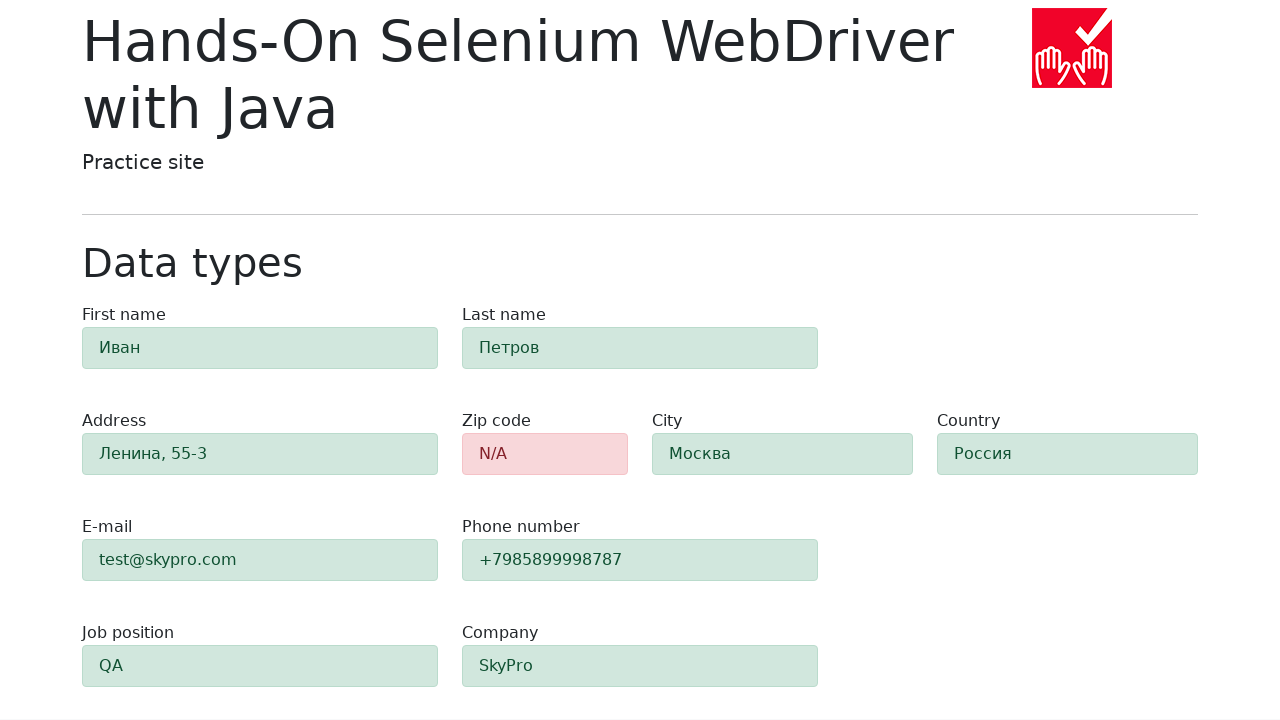

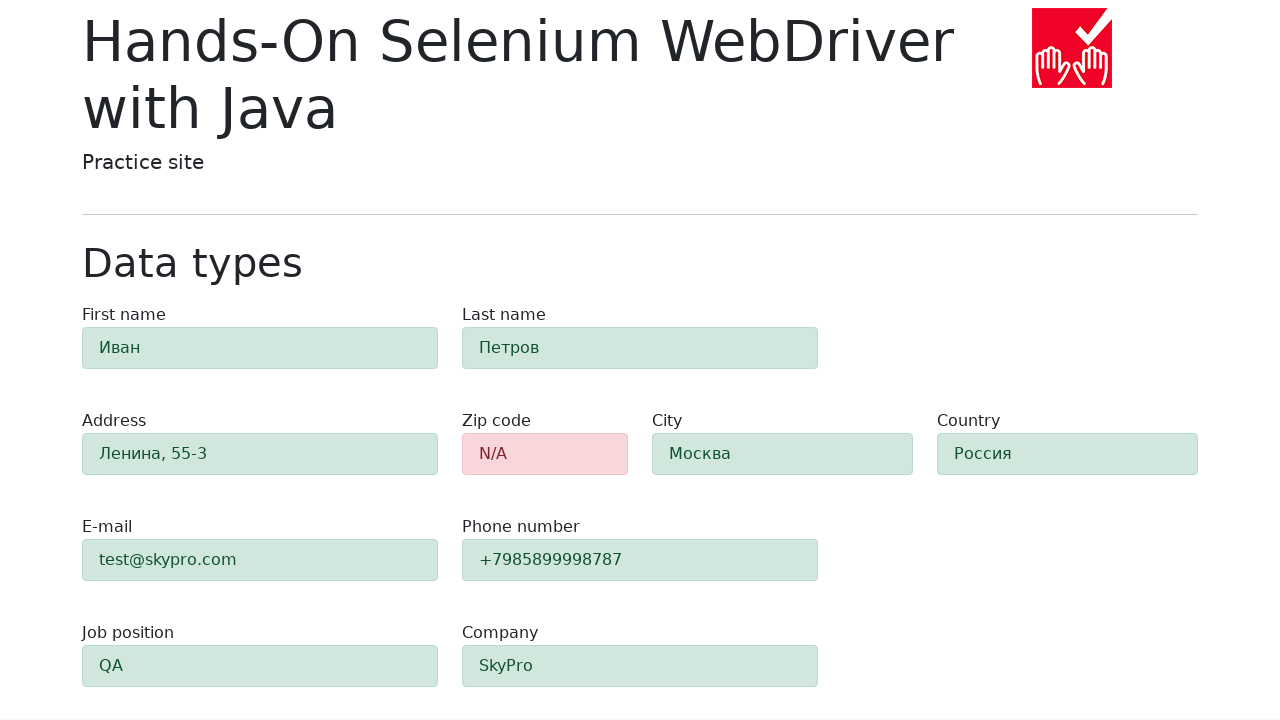